Tests various input field operations including entering text, appending text, clearing fields, and checking field properties

Starting URL: https://letcode.in/test

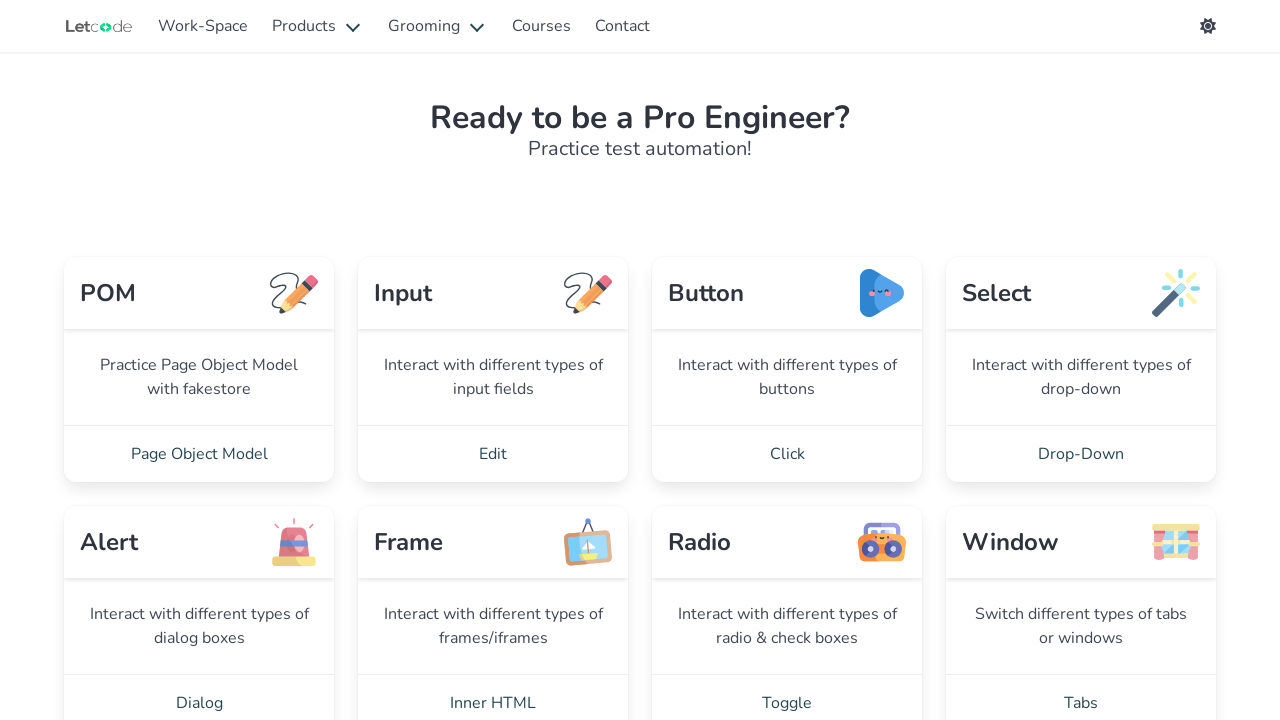

Clicked link to navigate to edit page at (493, 454) on a[href='/edit']
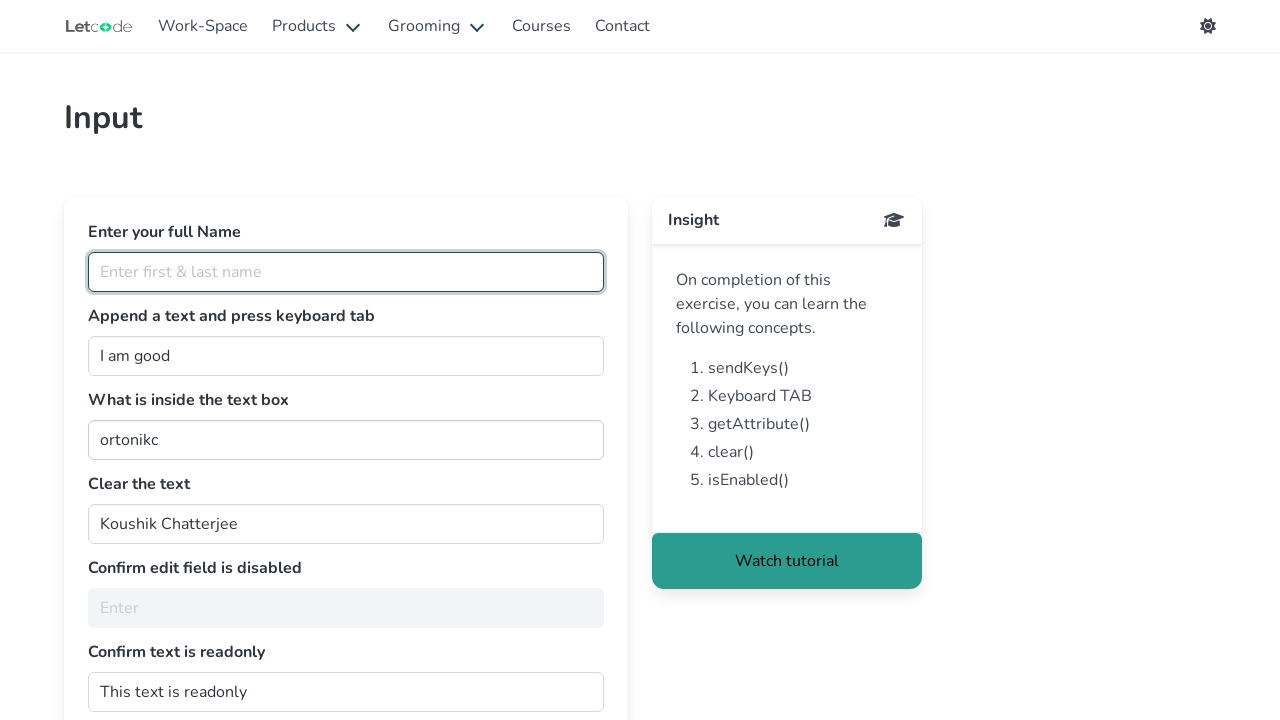

Filled full name field with 'Abuthakir' on #fullName
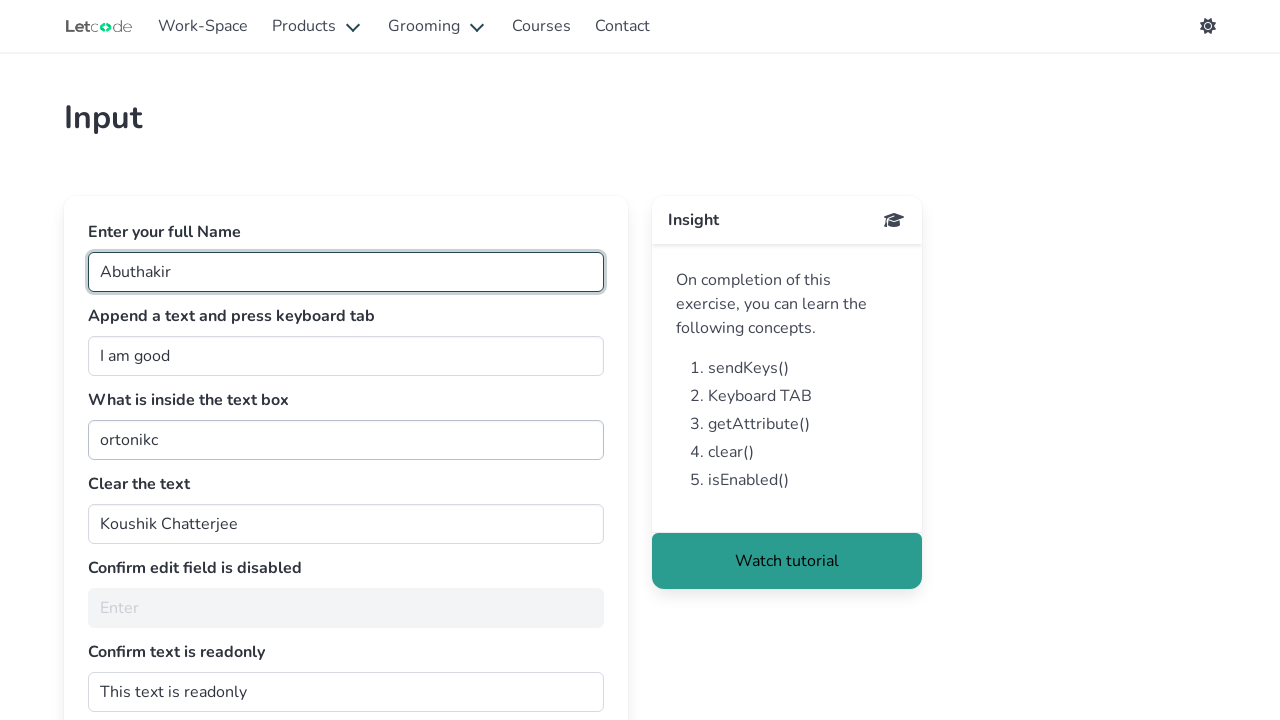

Filled join field with 'person' on #join
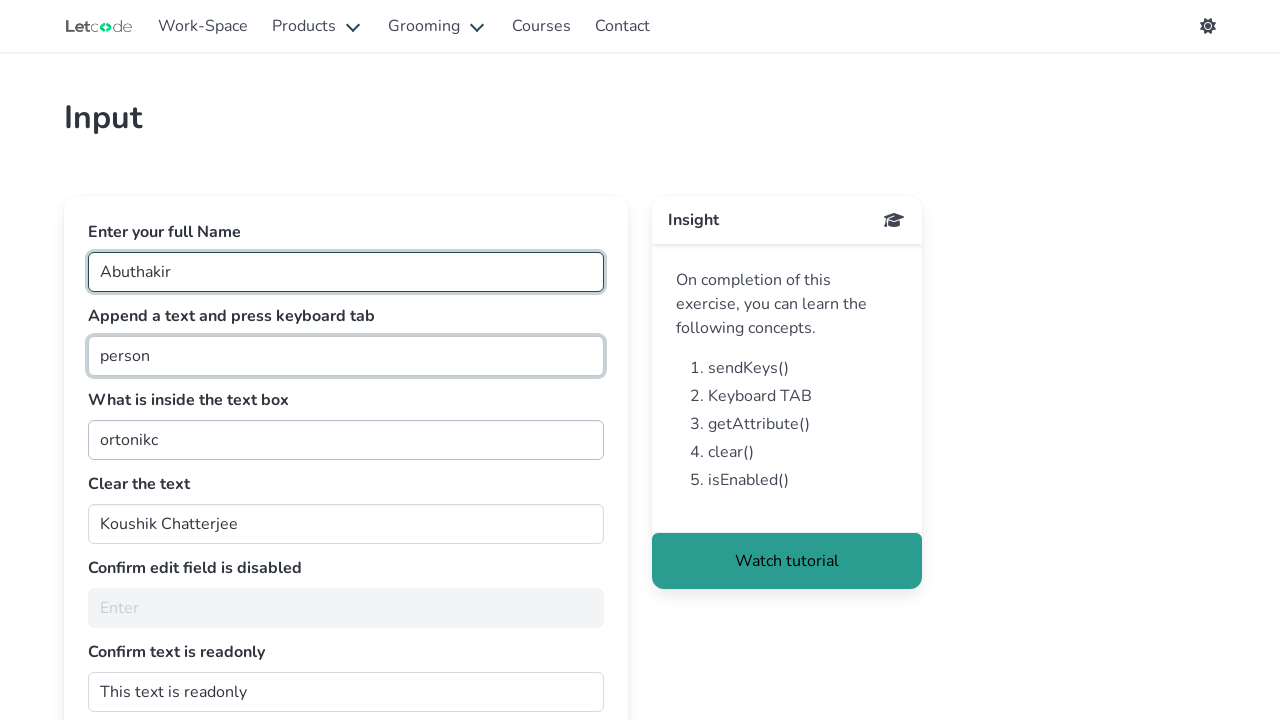

Pressed Tab key to move to next field
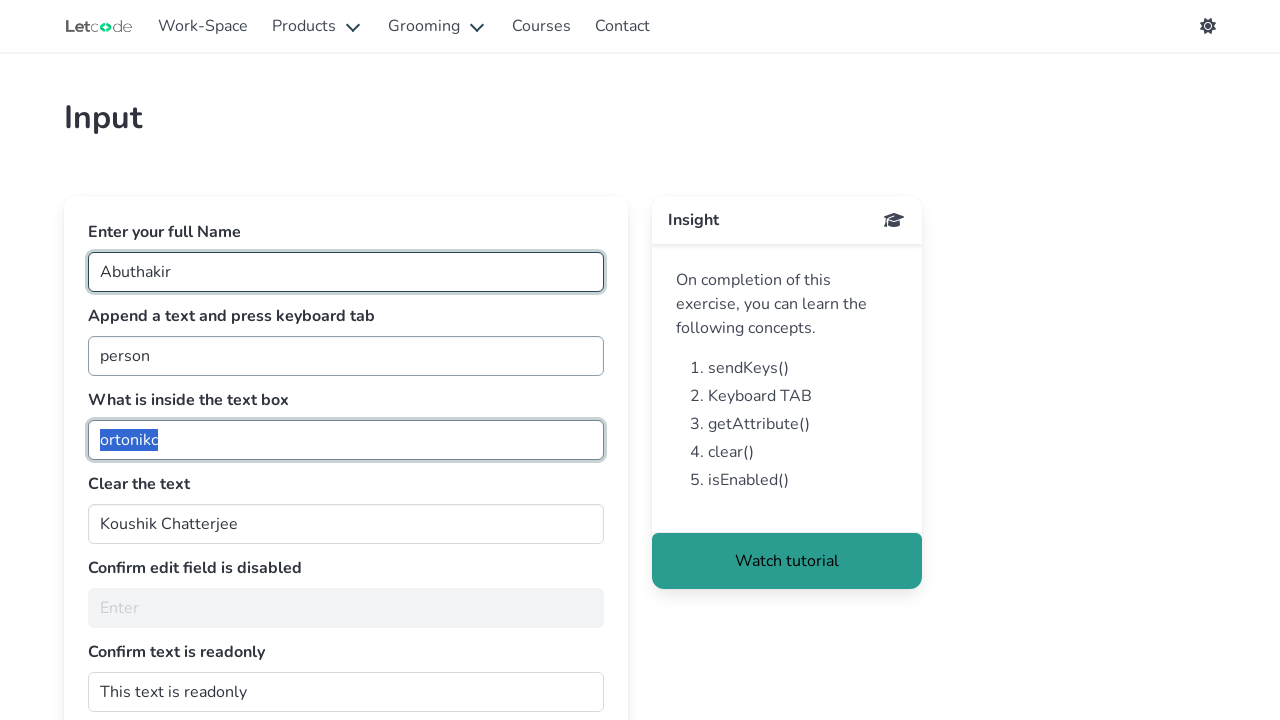

Retrieved attribute value from getMe field: 'ortonikc'
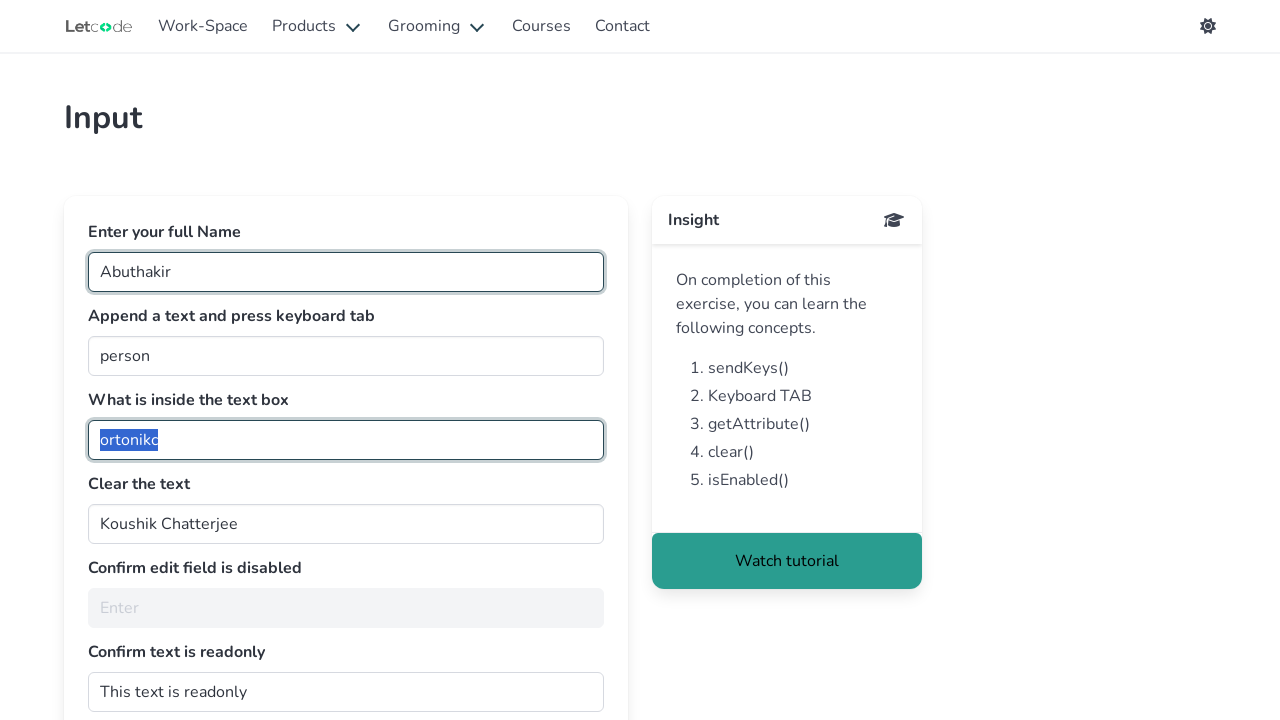

Cleared the clearMe text field on #clearMe
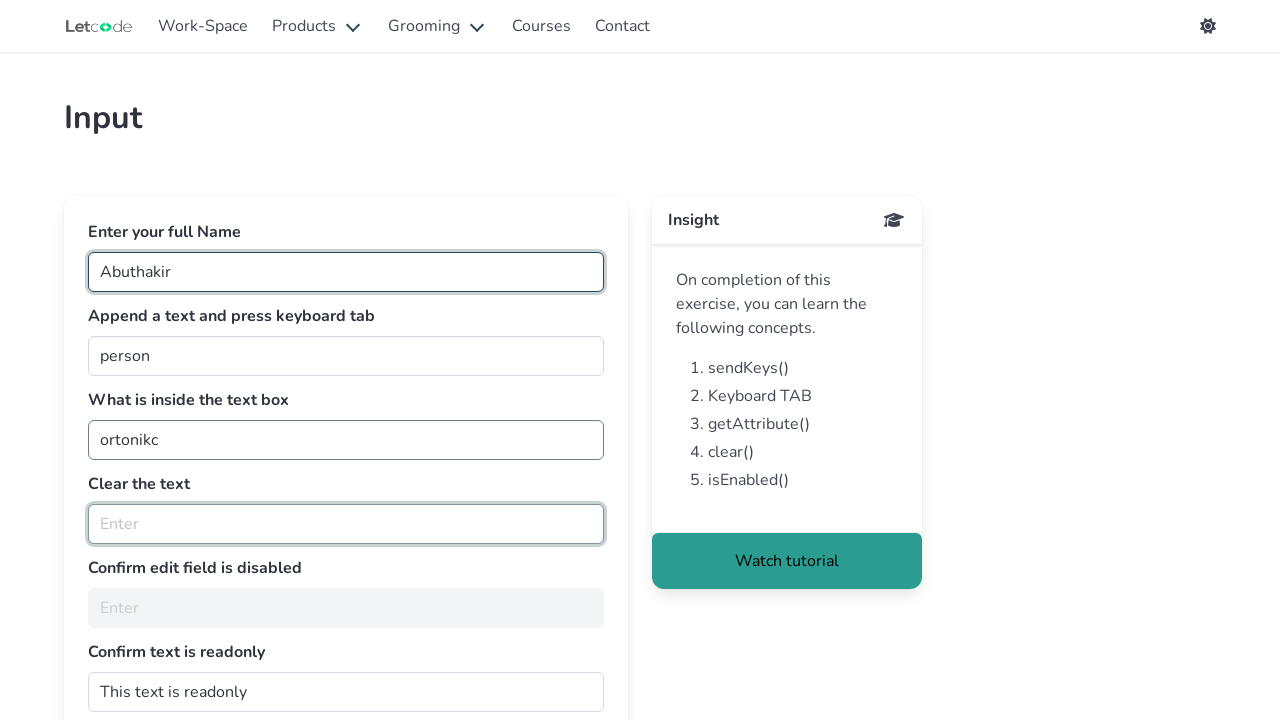

Checked if noEdit field is enabled: False
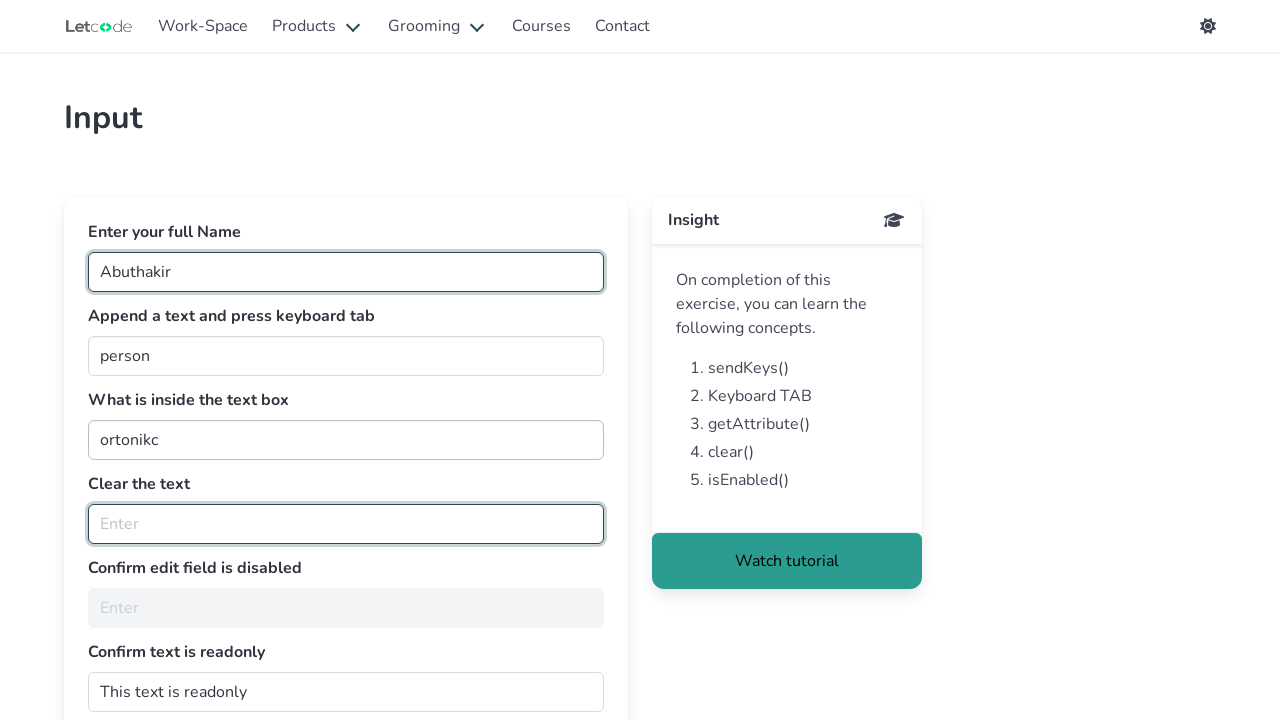

Checked readonly attribute of dontwrite field: ''
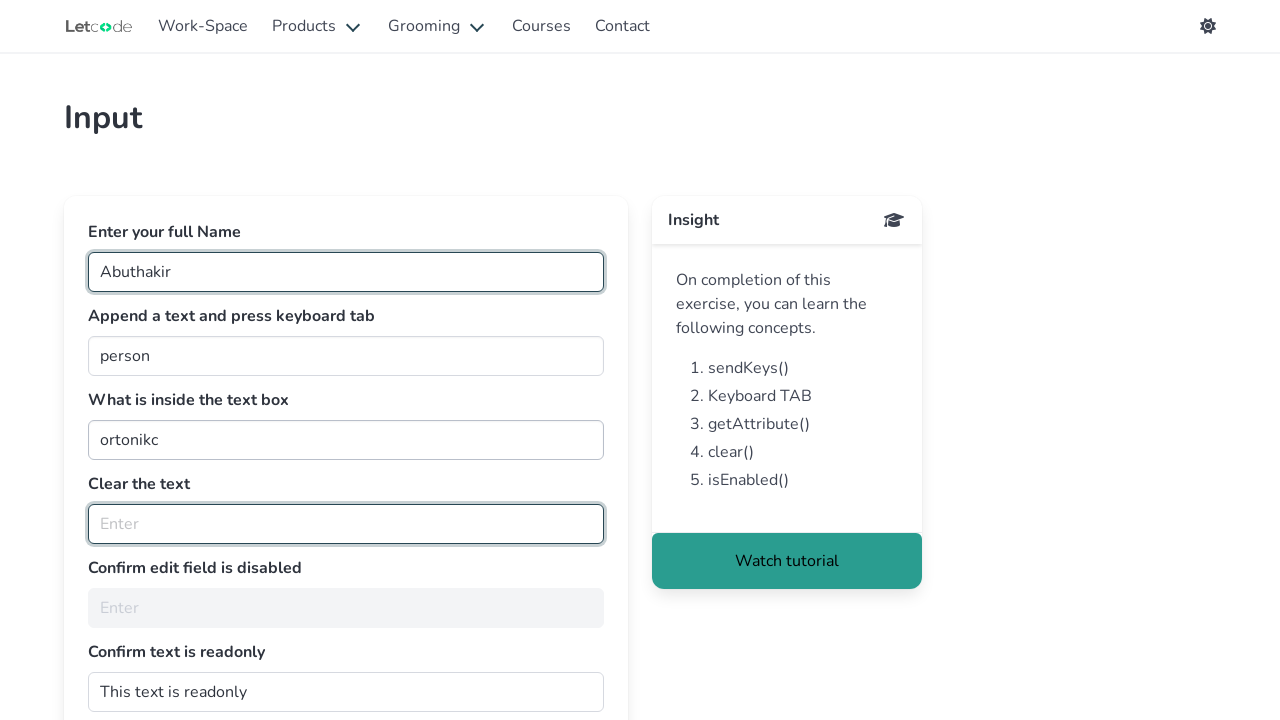

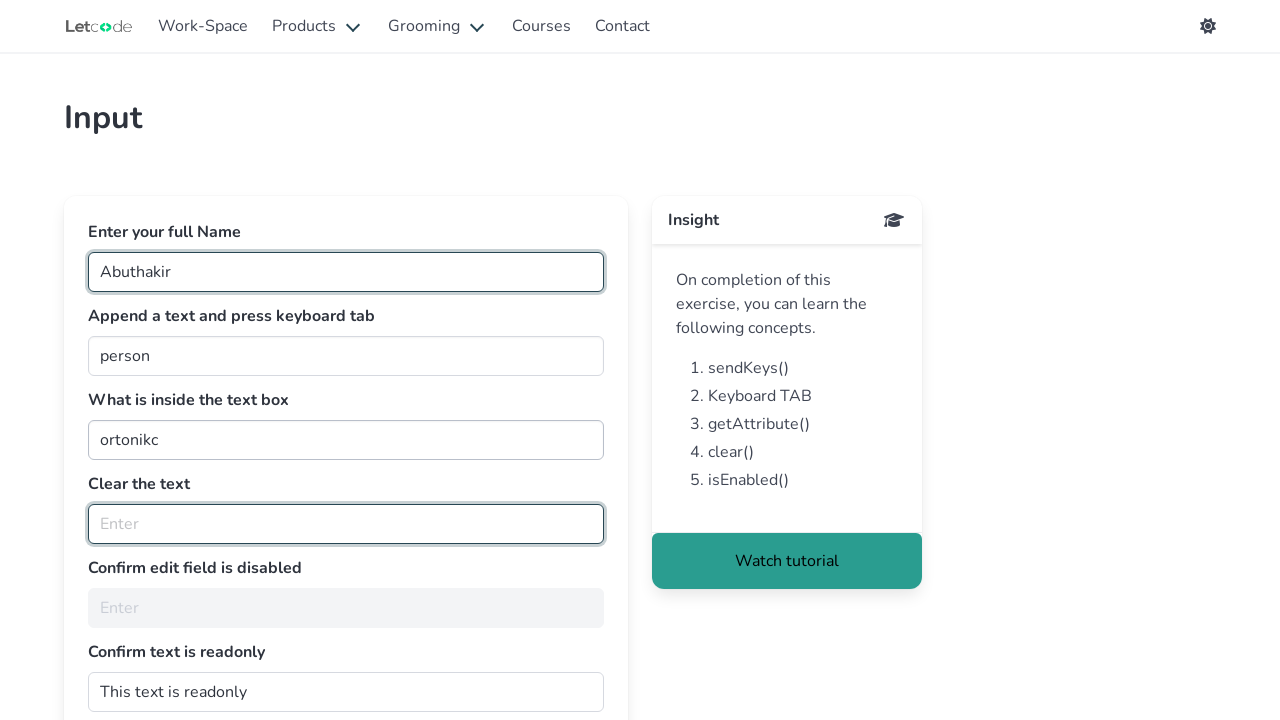